Tests jQuery UI datepicker functionality by entering a date in the datepicker field and then navigating to the Resizable page

Starting URL: https://jqueryui.com/datepicker/

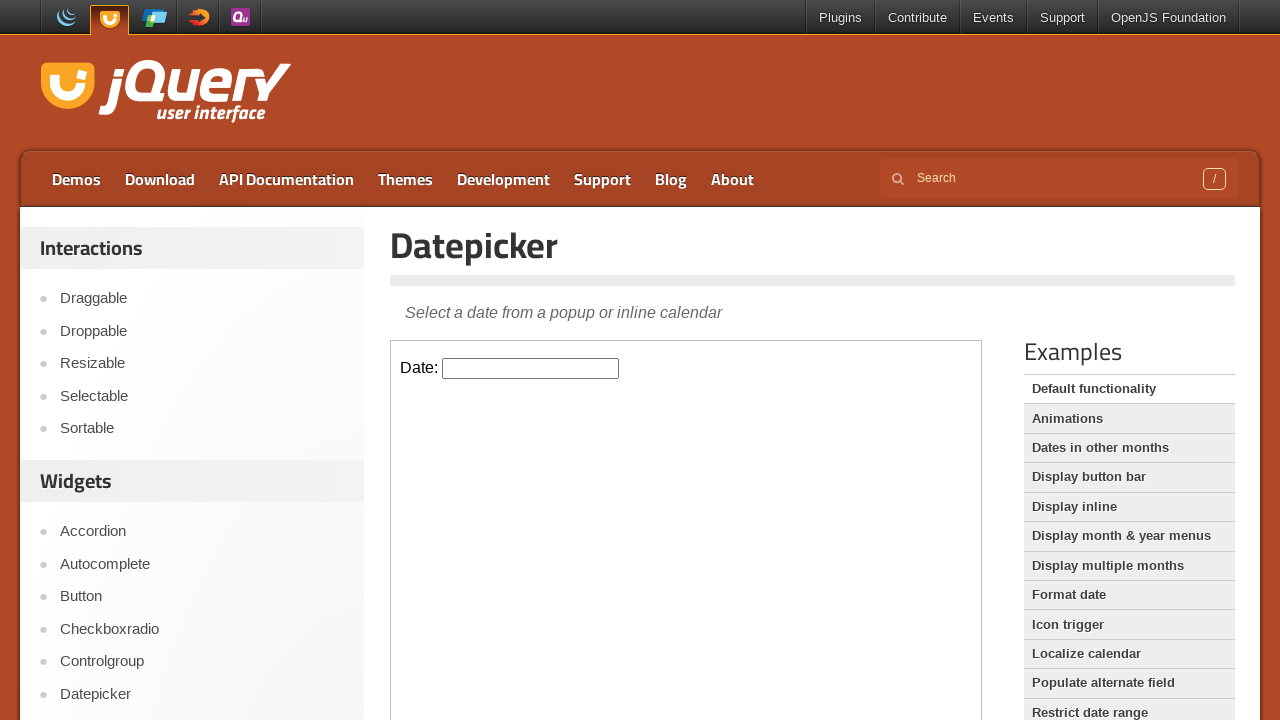

Located the first iframe containing the datepicker
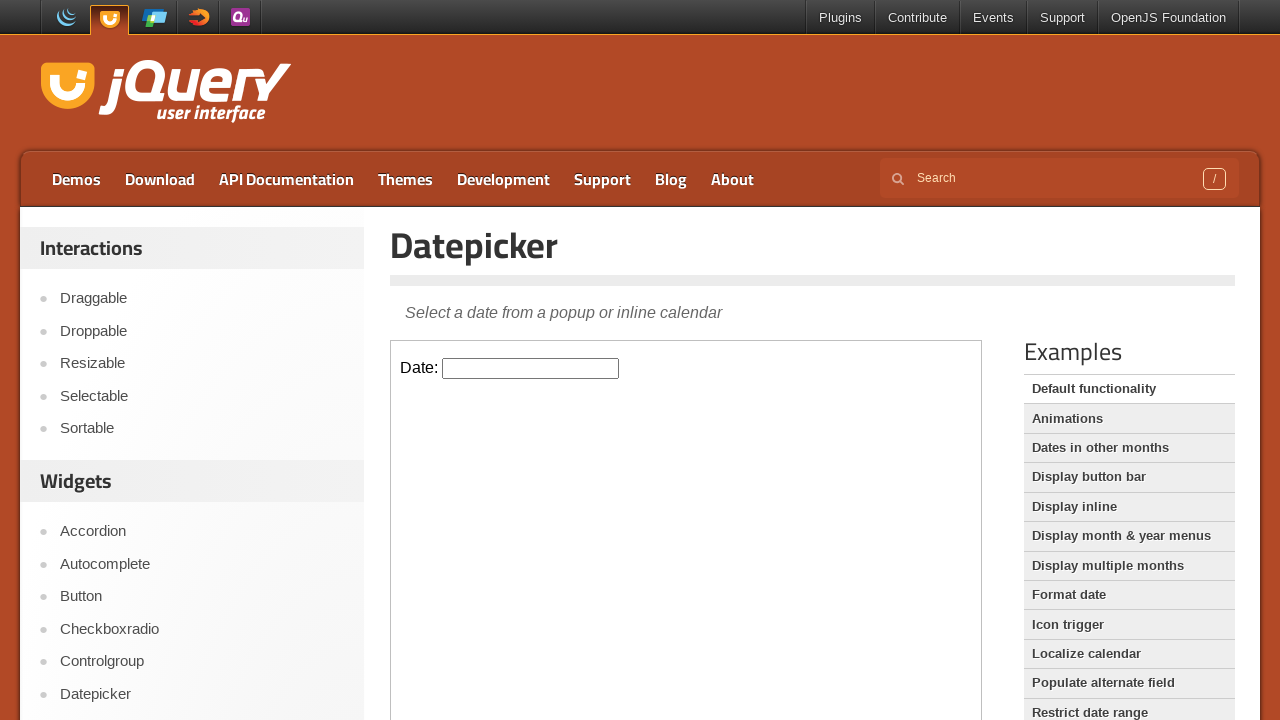

Located the datepicker input field
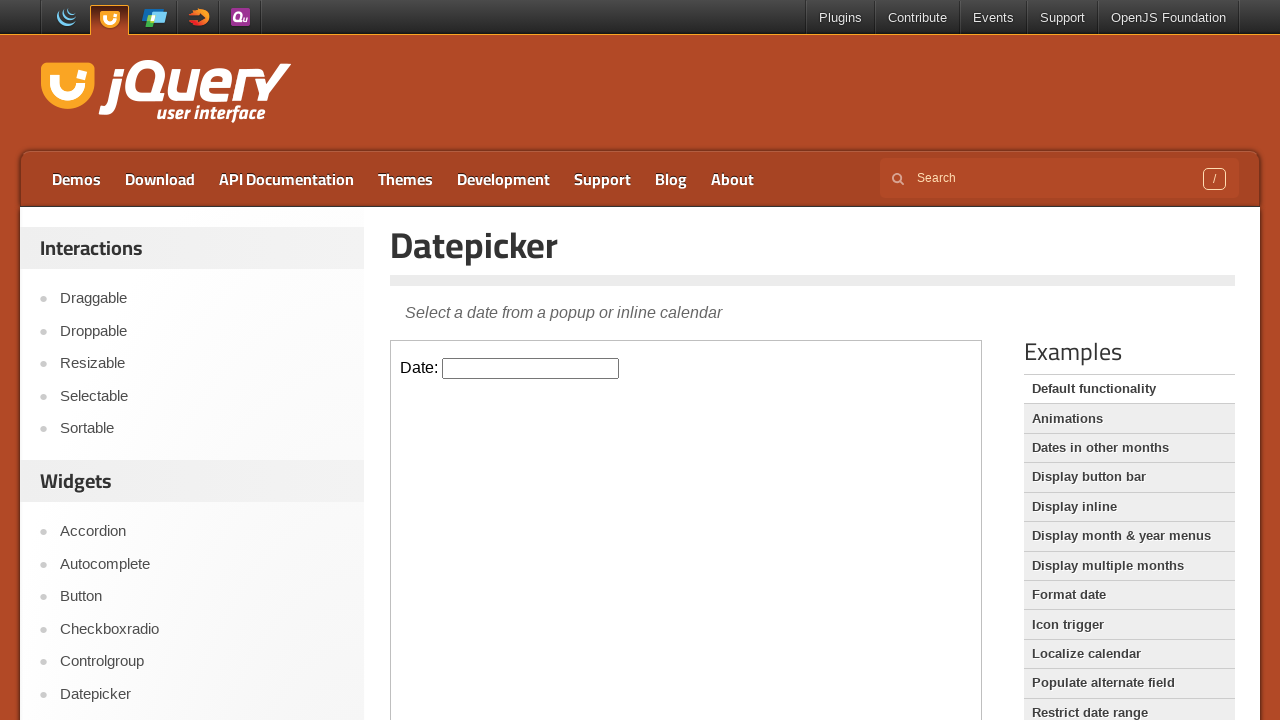

Filled datepicker field with date 03/15/2024 on iframe >> nth=0 >> internal:control=enter-frame >> input#datepicker
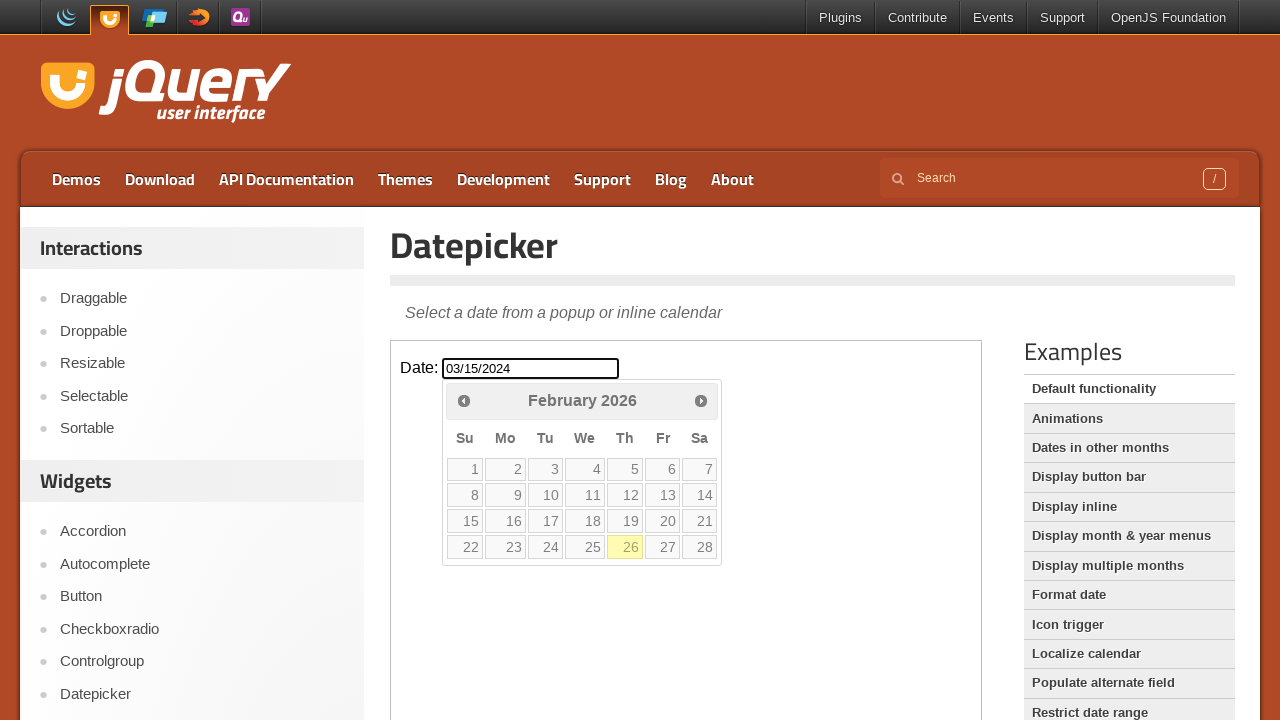

Clicked on Resizable link to navigate to next page at (202, 364) on a:text('Resizable')
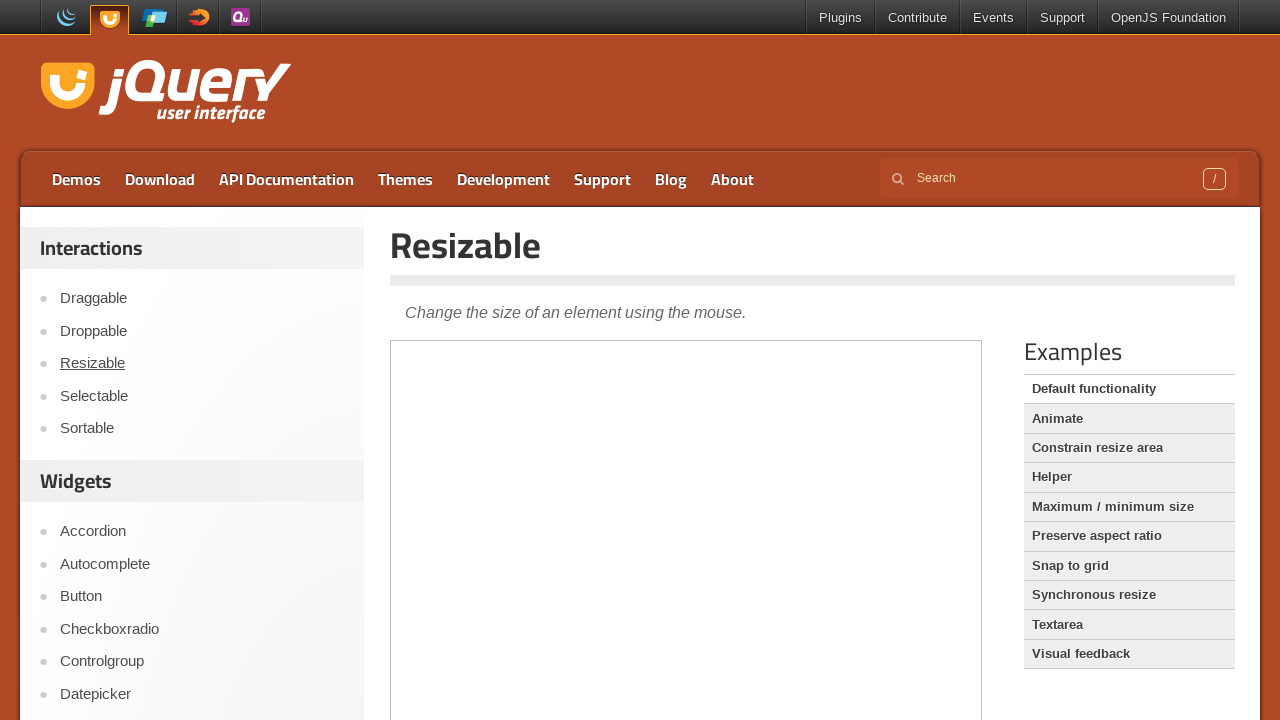

Scrolled page down to coordinates (456, 789)
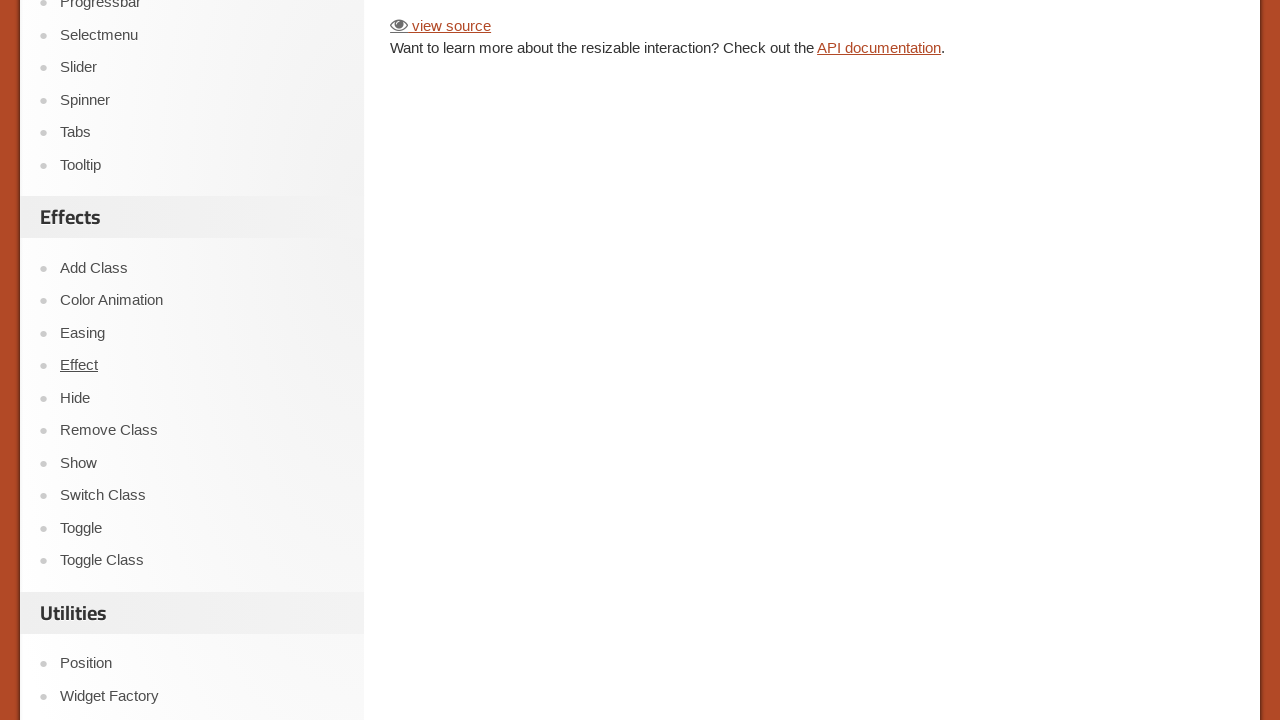

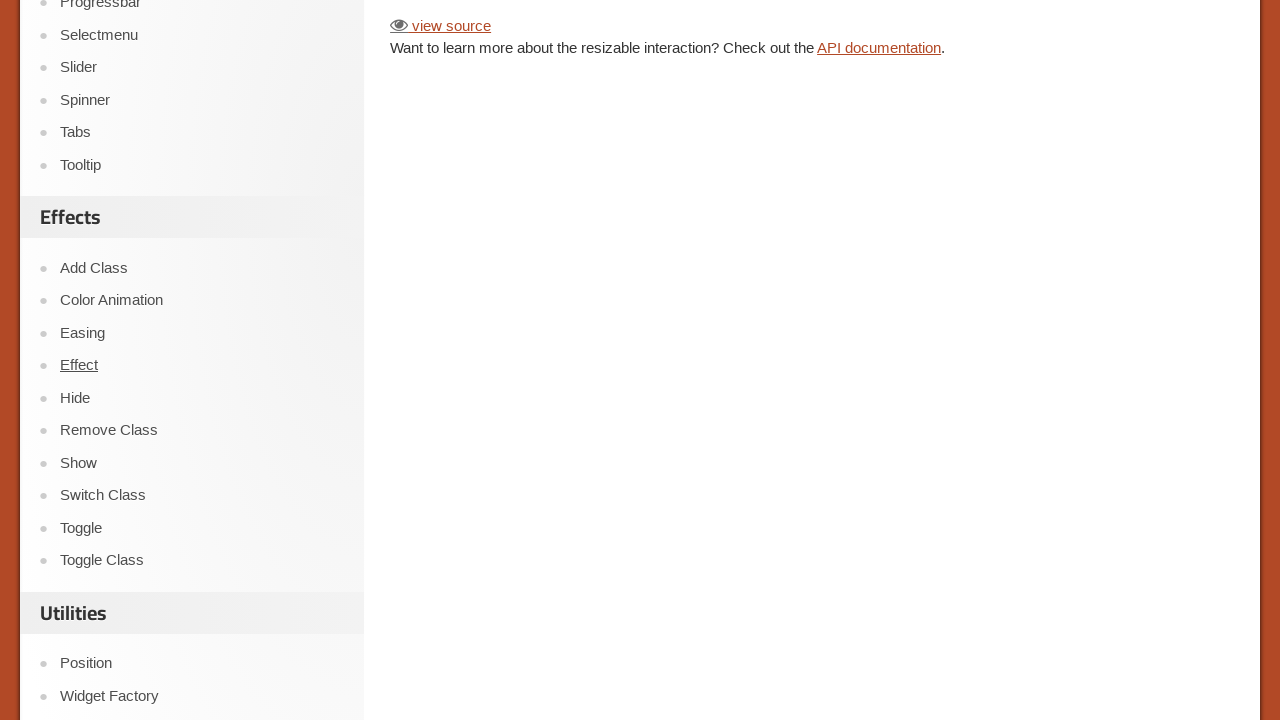